Tests browser window/tab handling by opening a new tab, switching to it, and switching back to the original tab

Starting URL: https://demoqa.com/browser-windows

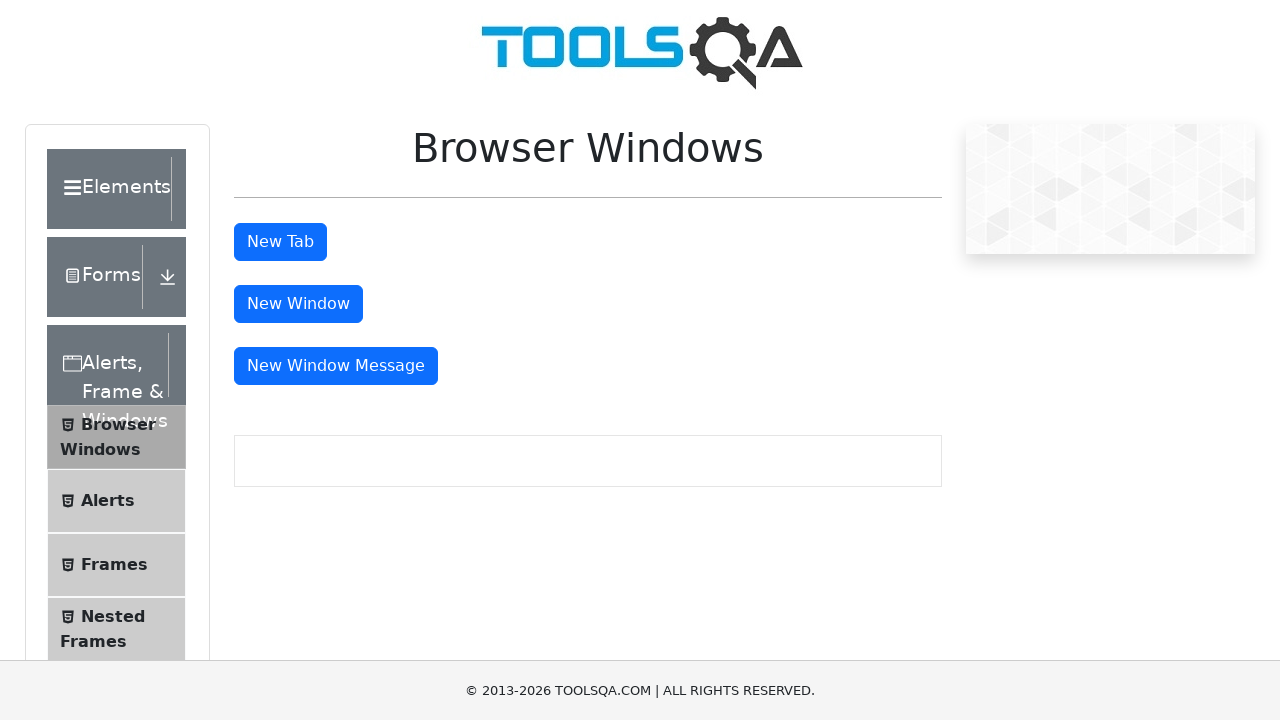

Clicked 'New Tab' button to open a new tab at (280, 242) on #tabButton
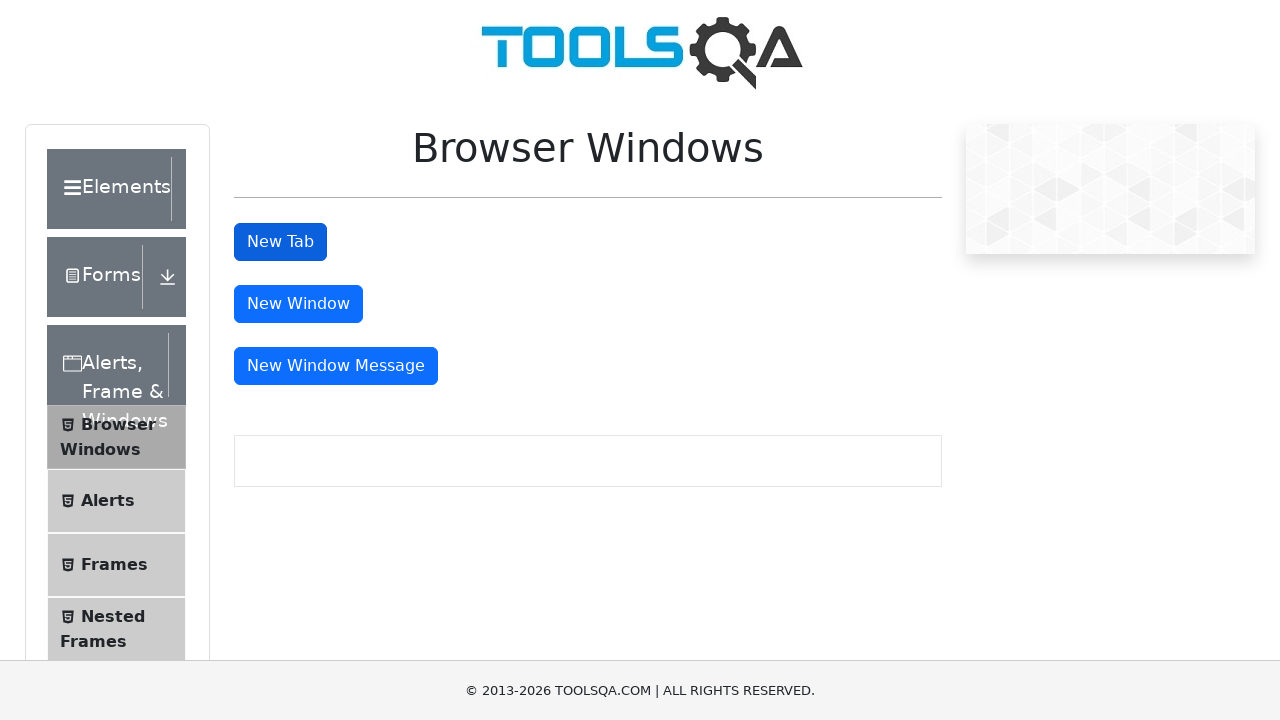

Clicked 'New Tab' button and captured new page context at (280, 242) on #tabButton
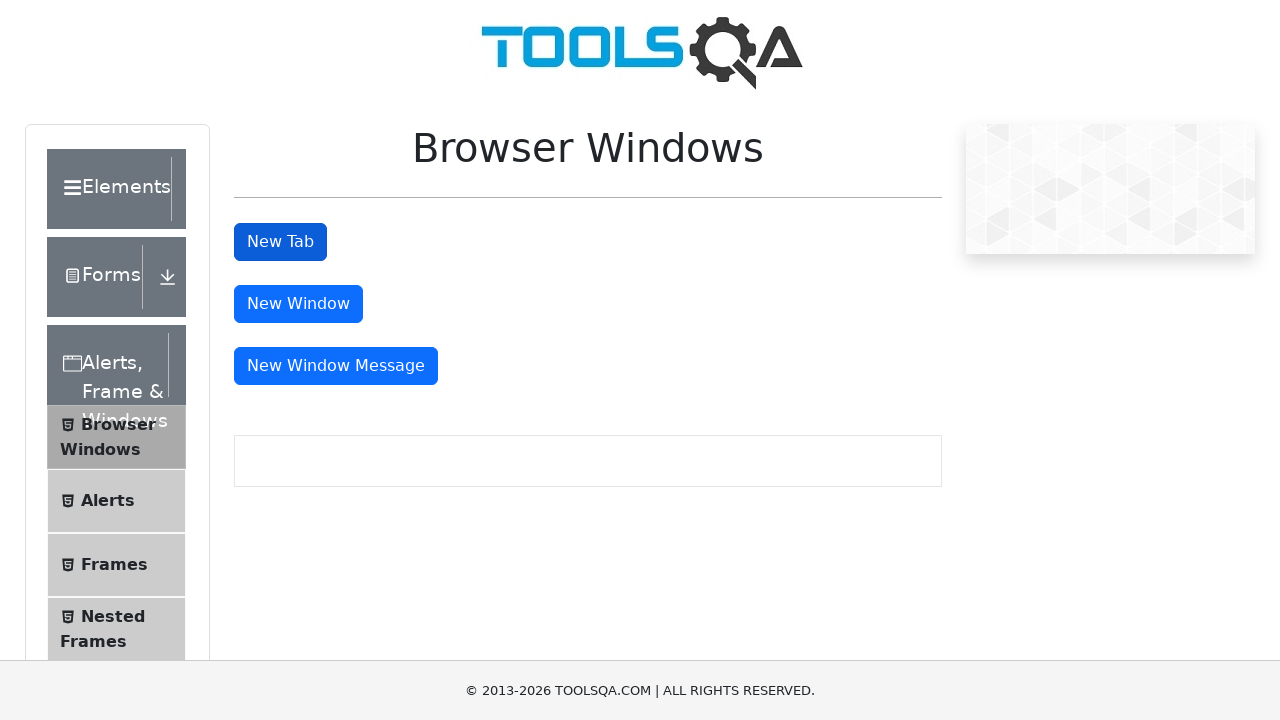

New page loaded successfully
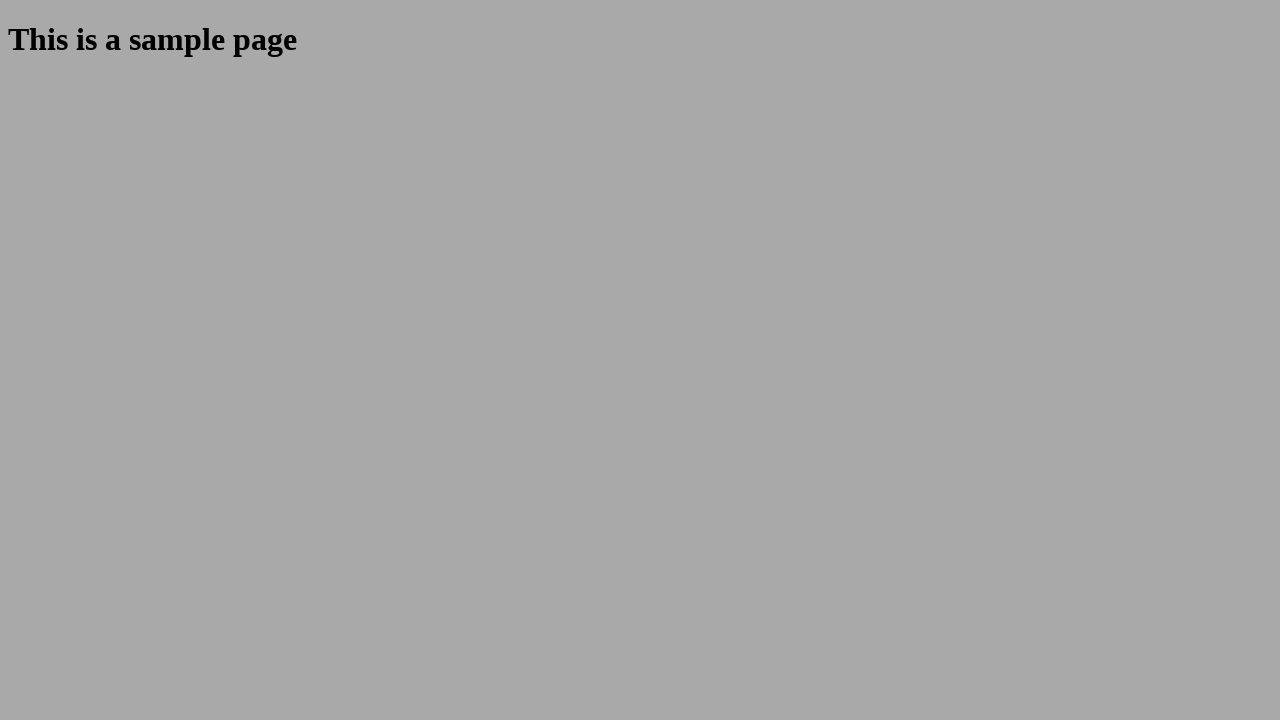

Verified that sample heading element exists on new tab
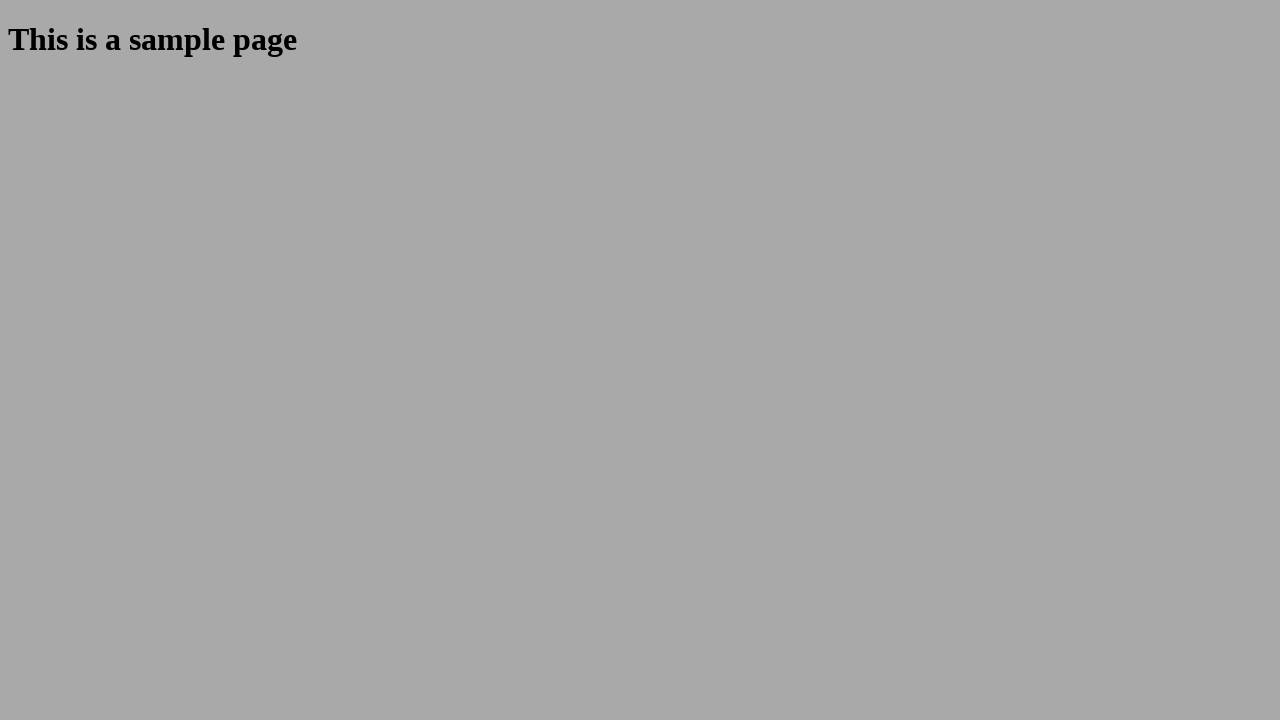

Closed the new tab
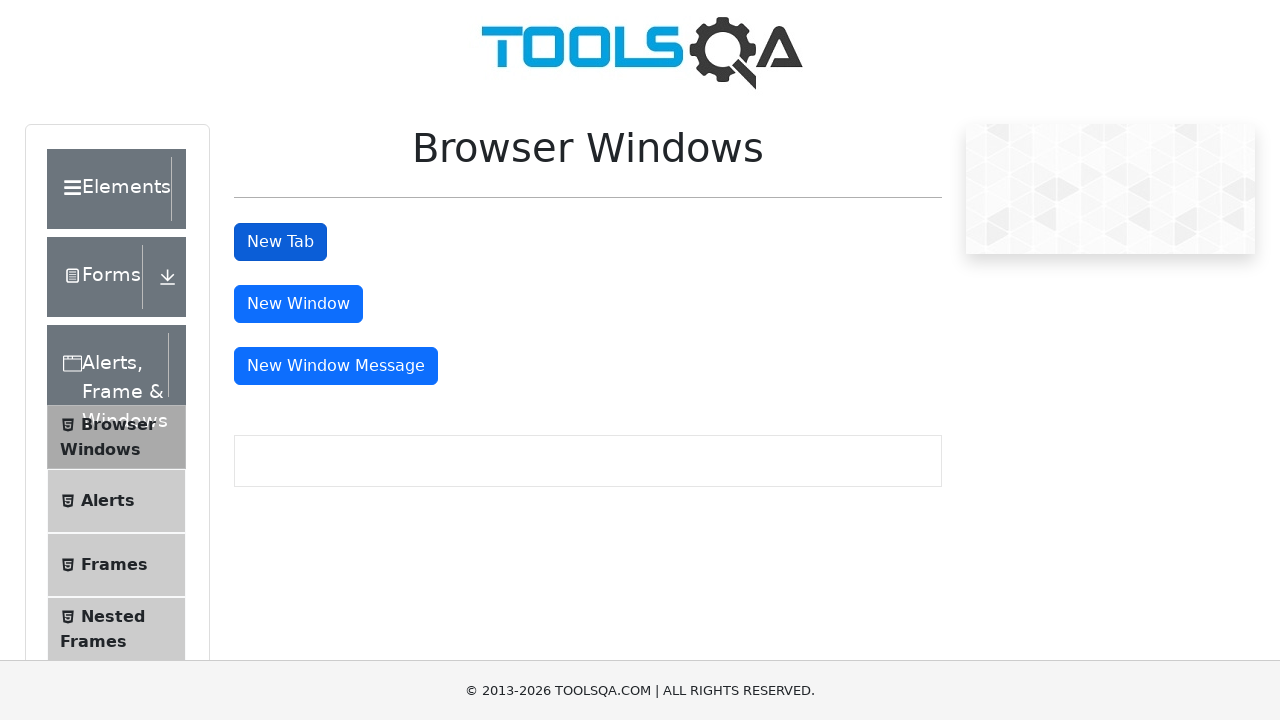

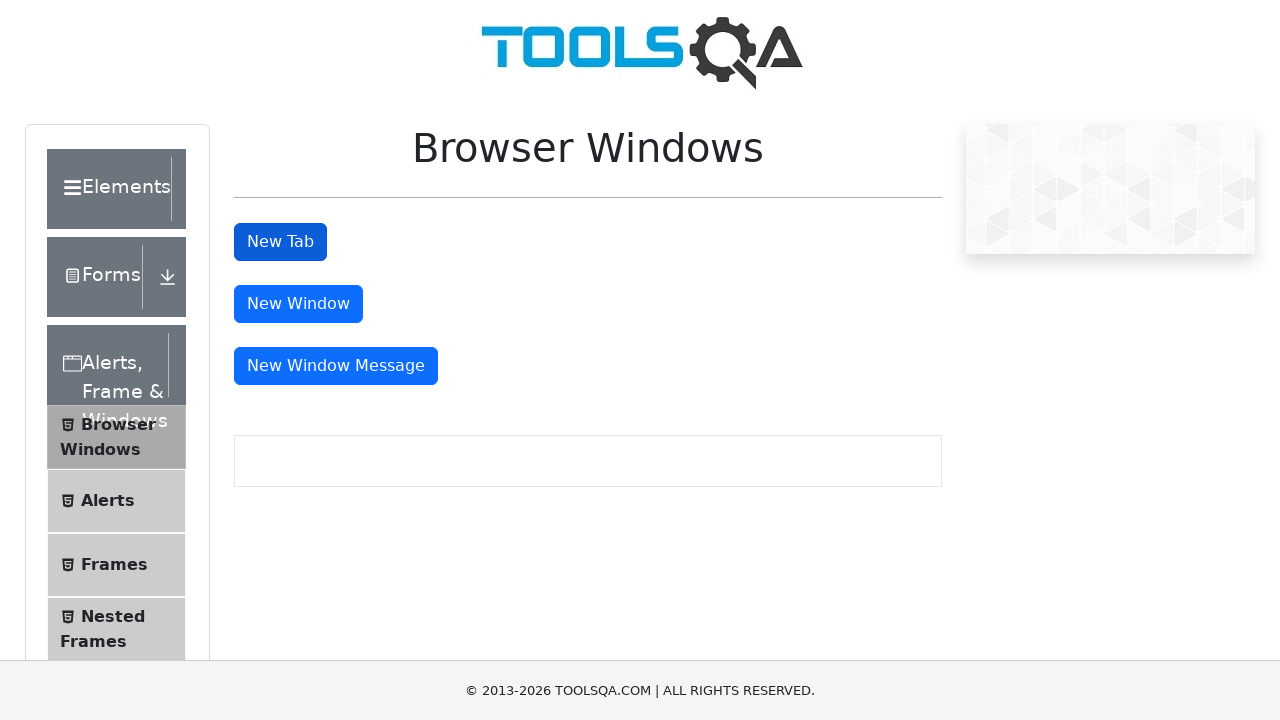